Tests adding delete buttons by clicking the Add Element button multiple times and verifying the correct number appears

Starting URL: https://the-internet.herokuapp.com/add_remove_elements/

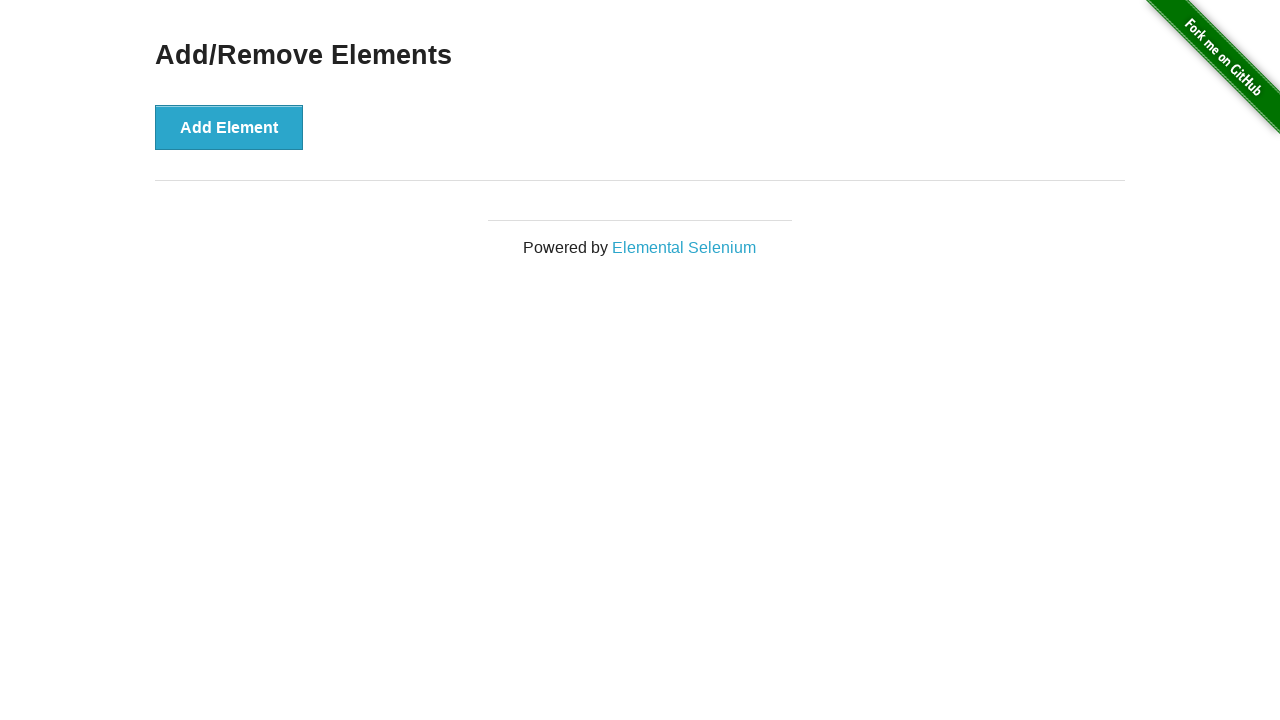

Clicked Add Element button (iteration 1 of 10) at (229, 127) on button[onclick='addElement()']
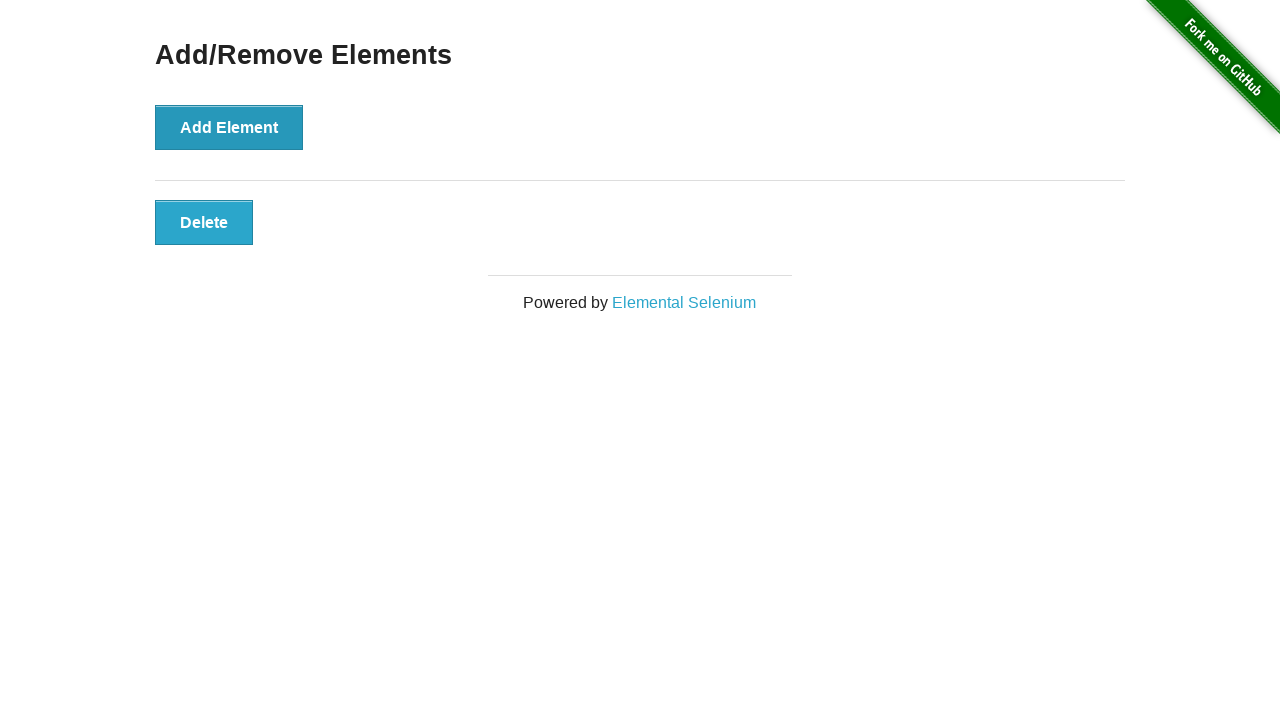

Clicked Add Element button (iteration 2 of 10) at (229, 127) on button[onclick='addElement()']
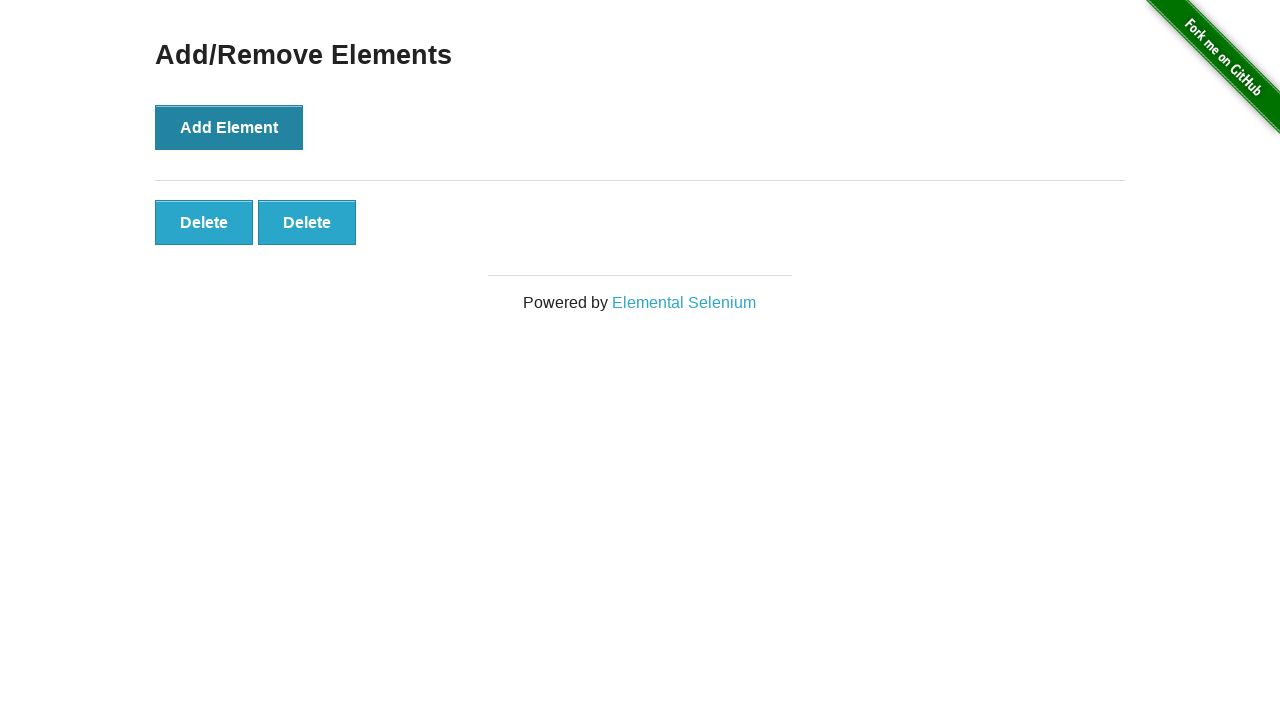

Clicked Add Element button (iteration 3 of 10) at (229, 127) on button[onclick='addElement()']
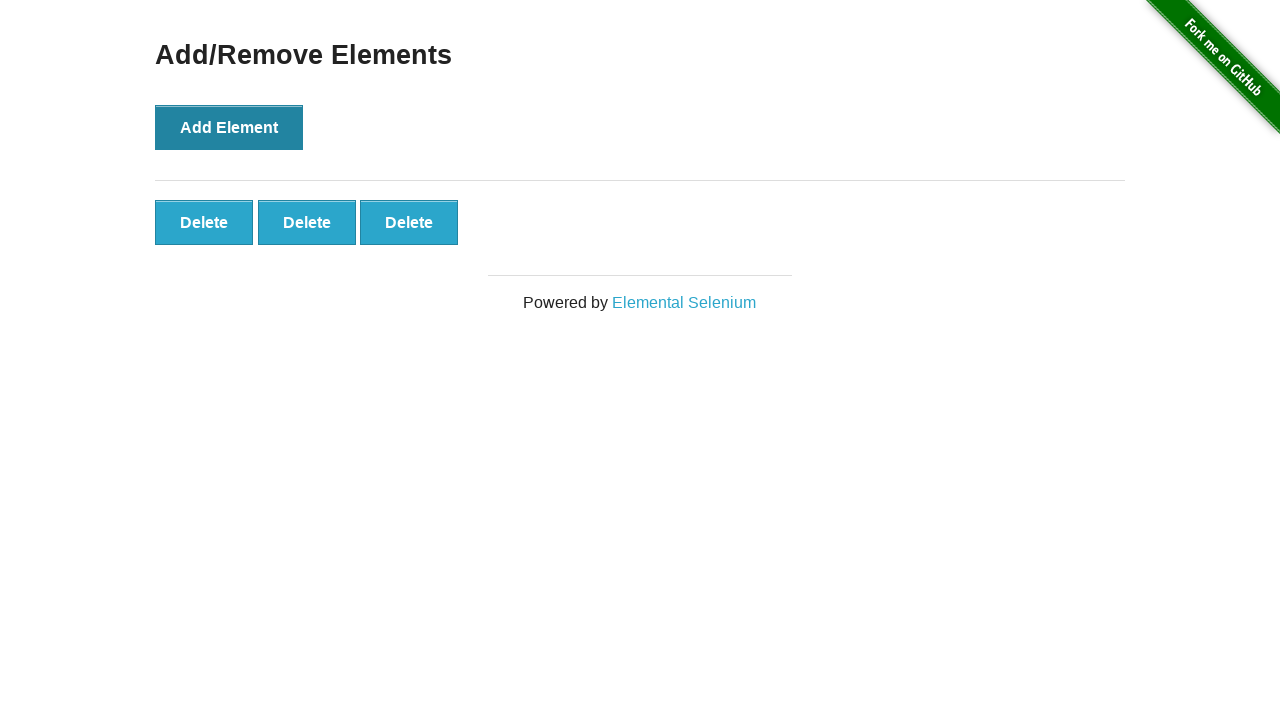

Clicked Add Element button (iteration 4 of 10) at (229, 127) on button[onclick='addElement()']
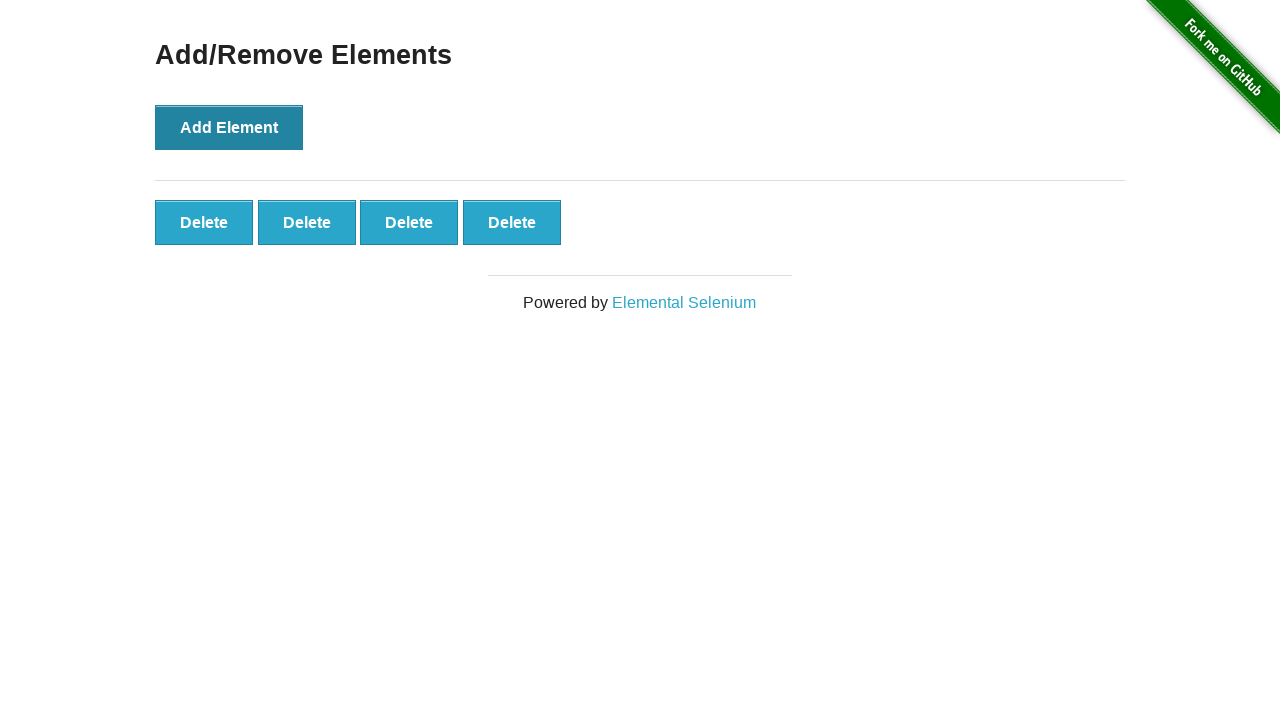

Clicked Add Element button (iteration 5 of 10) at (229, 127) on button[onclick='addElement()']
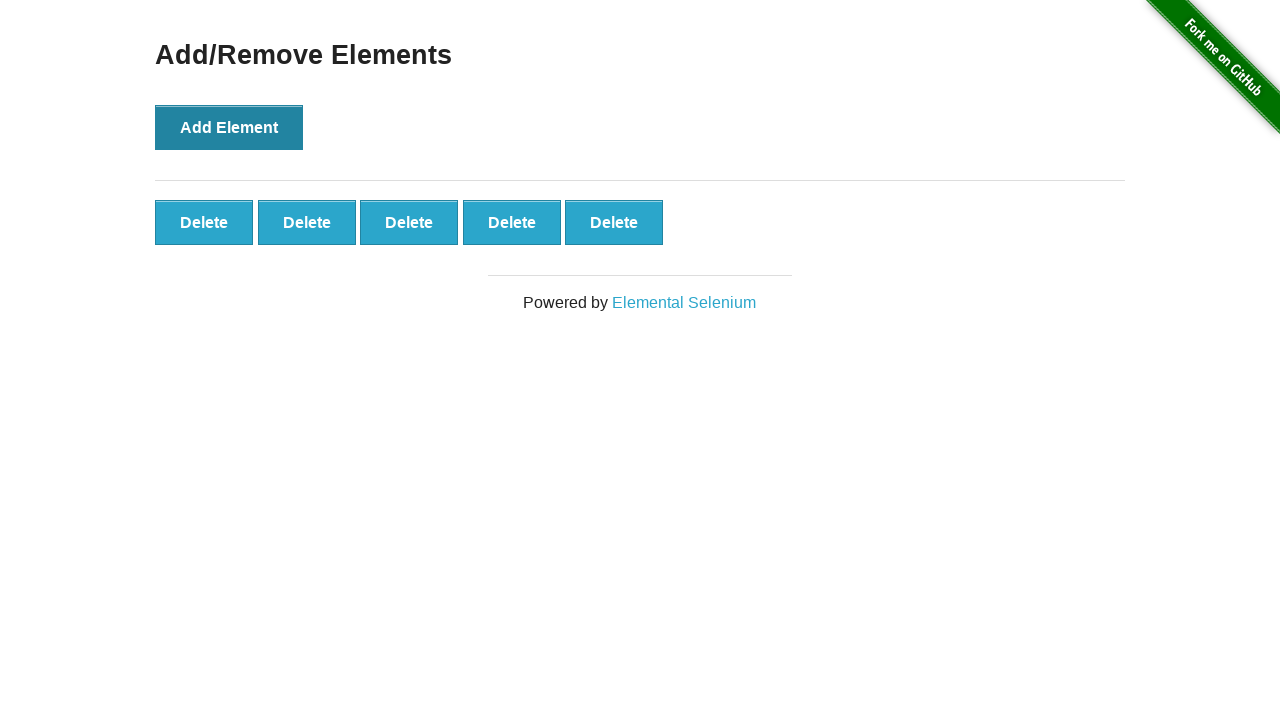

Clicked Add Element button (iteration 6 of 10) at (229, 127) on button[onclick='addElement()']
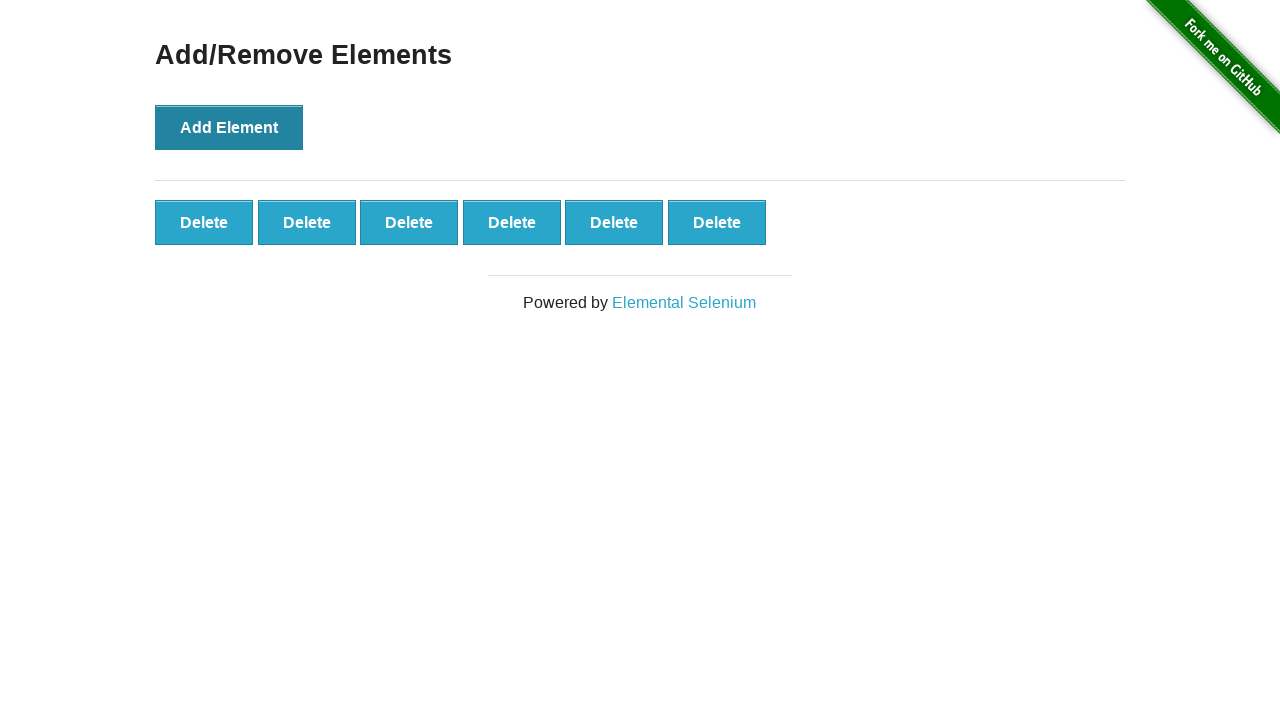

Clicked Add Element button (iteration 7 of 10) at (229, 127) on button[onclick='addElement()']
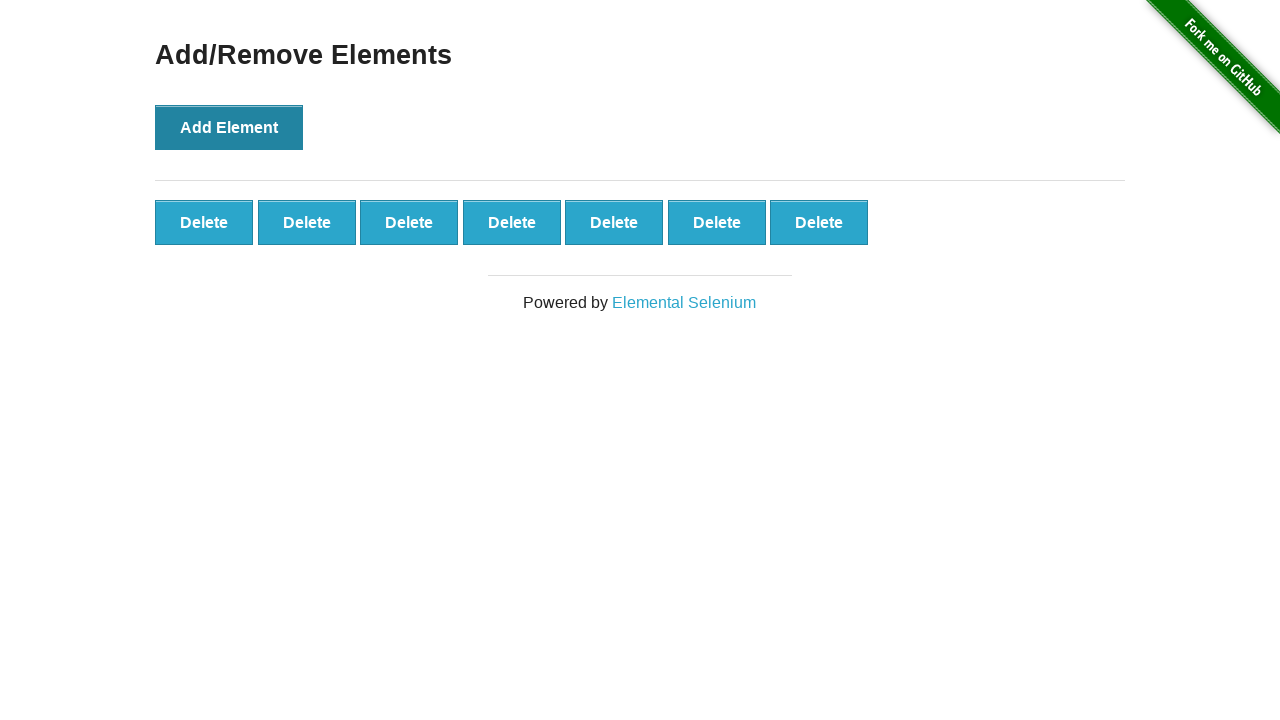

Clicked Add Element button (iteration 8 of 10) at (229, 127) on button[onclick='addElement()']
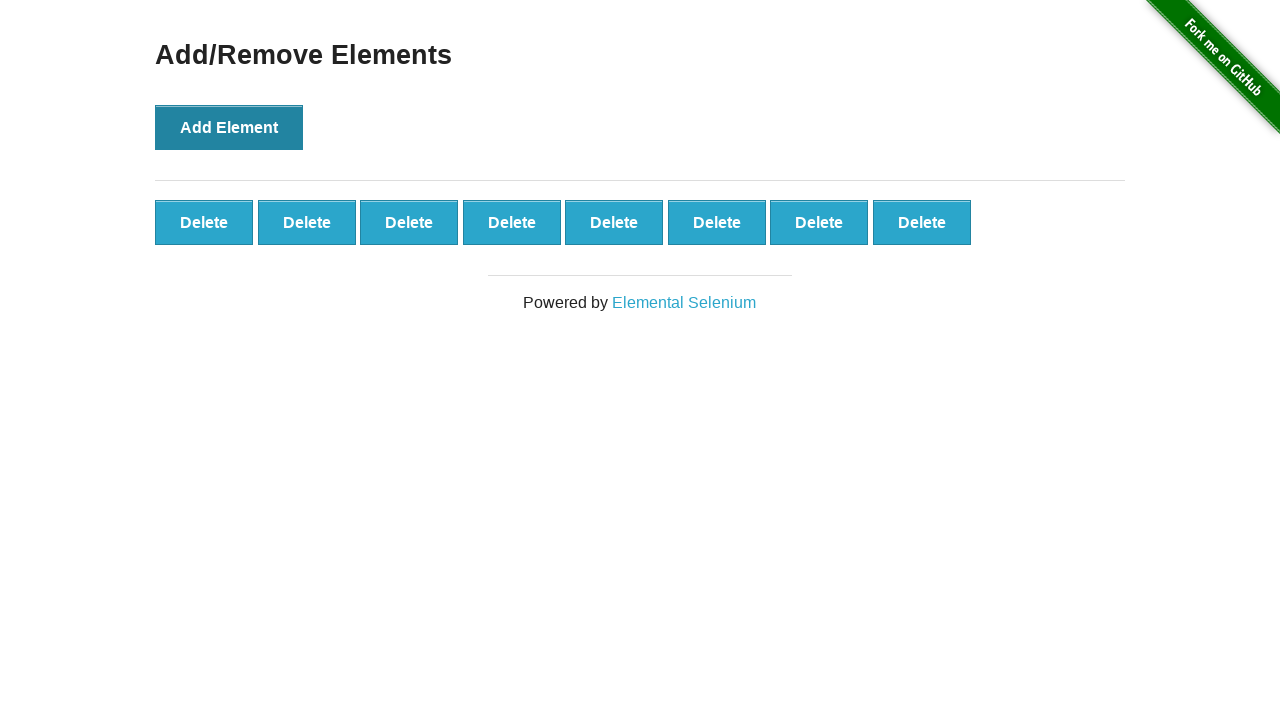

Clicked Add Element button (iteration 9 of 10) at (229, 127) on button[onclick='addElement()']
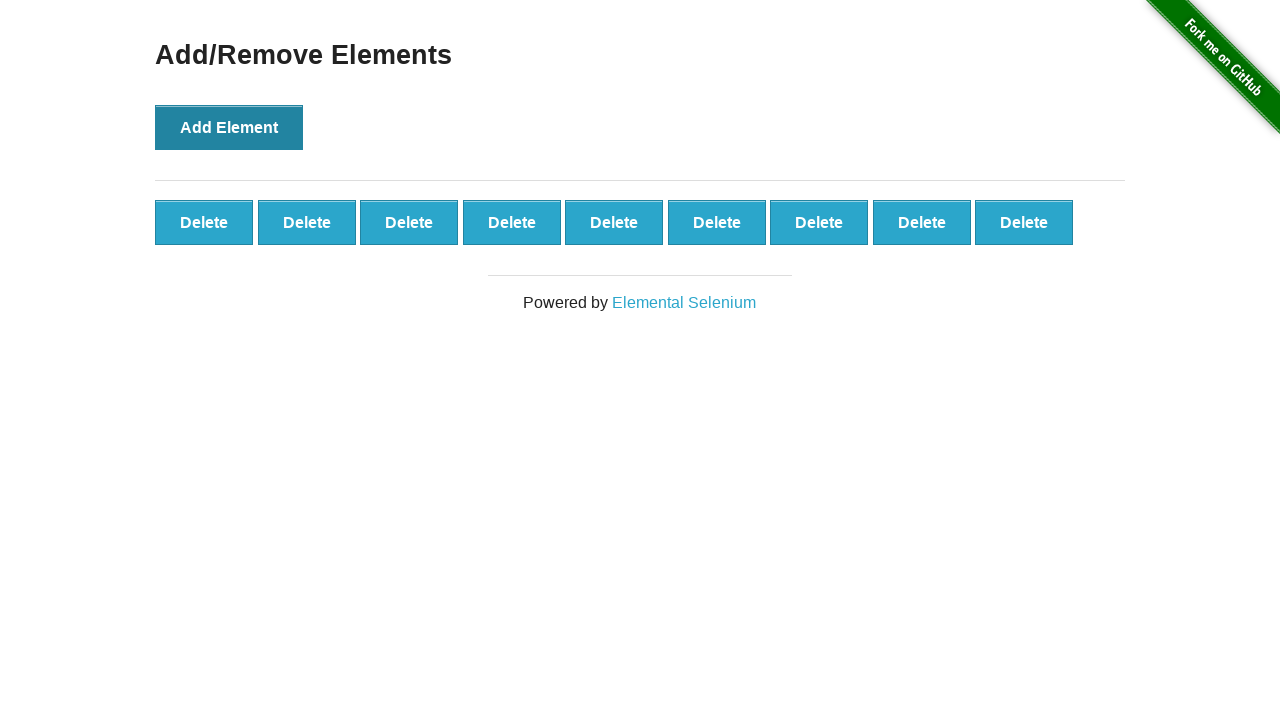

Clicked Add Element button (iteration 10 of 10) at (229, 127) on button[onclick='addElement()']
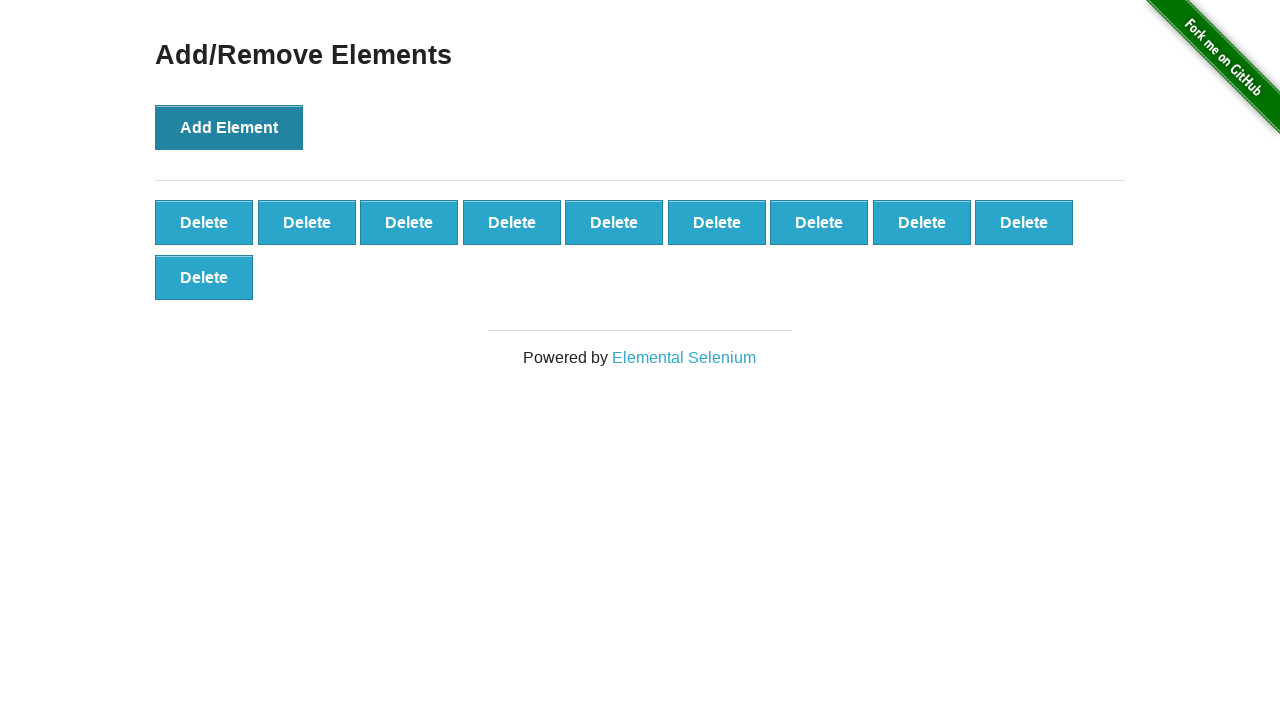

Located all delete buttons on the page
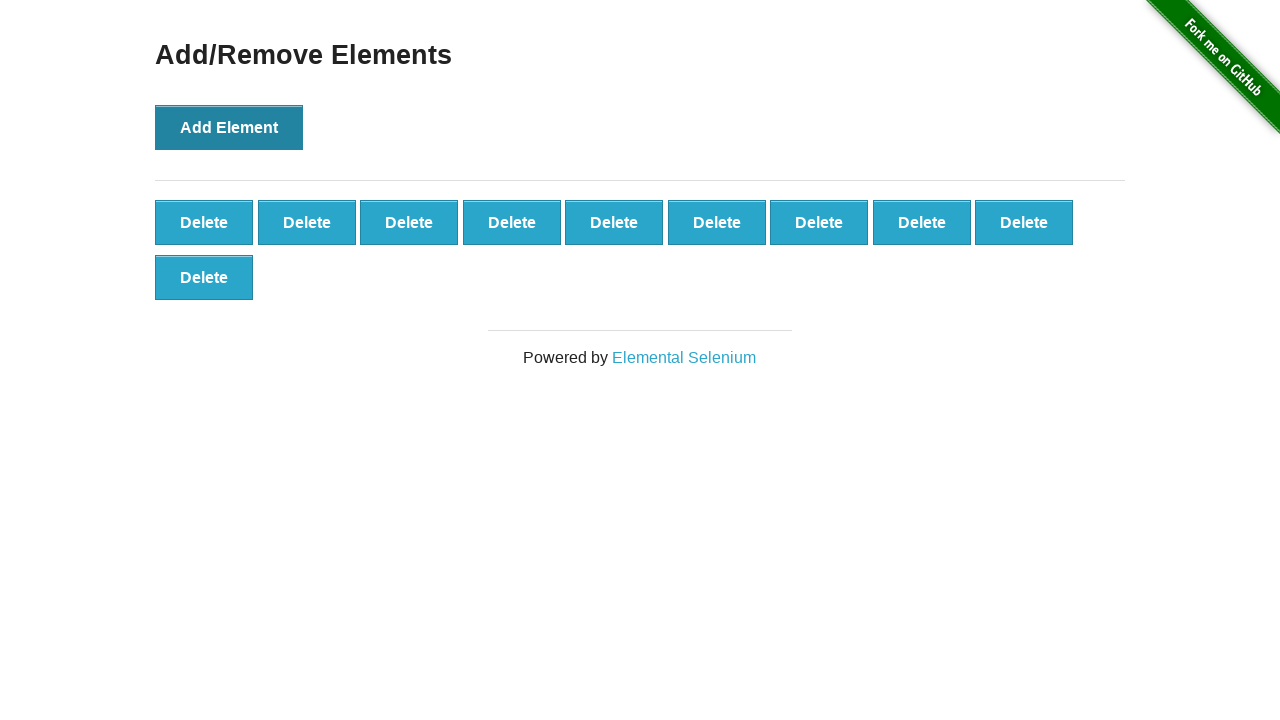

Verified that 10 delete buttons are displayed
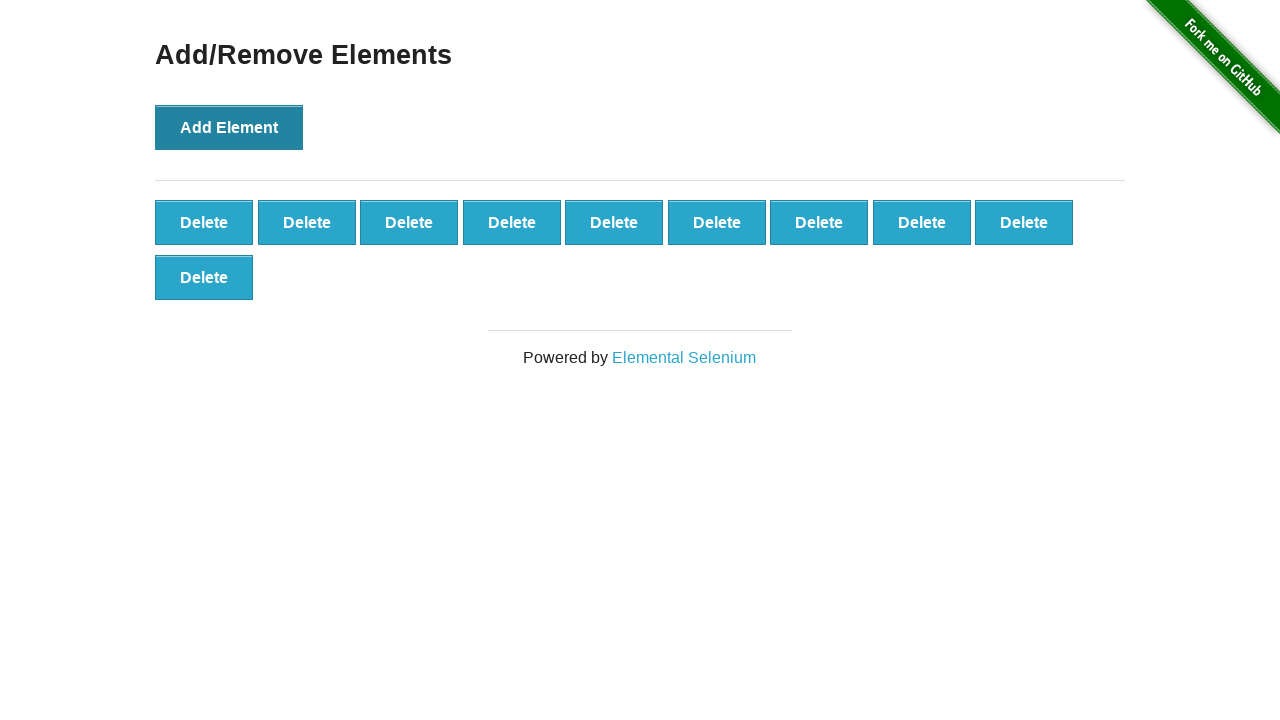

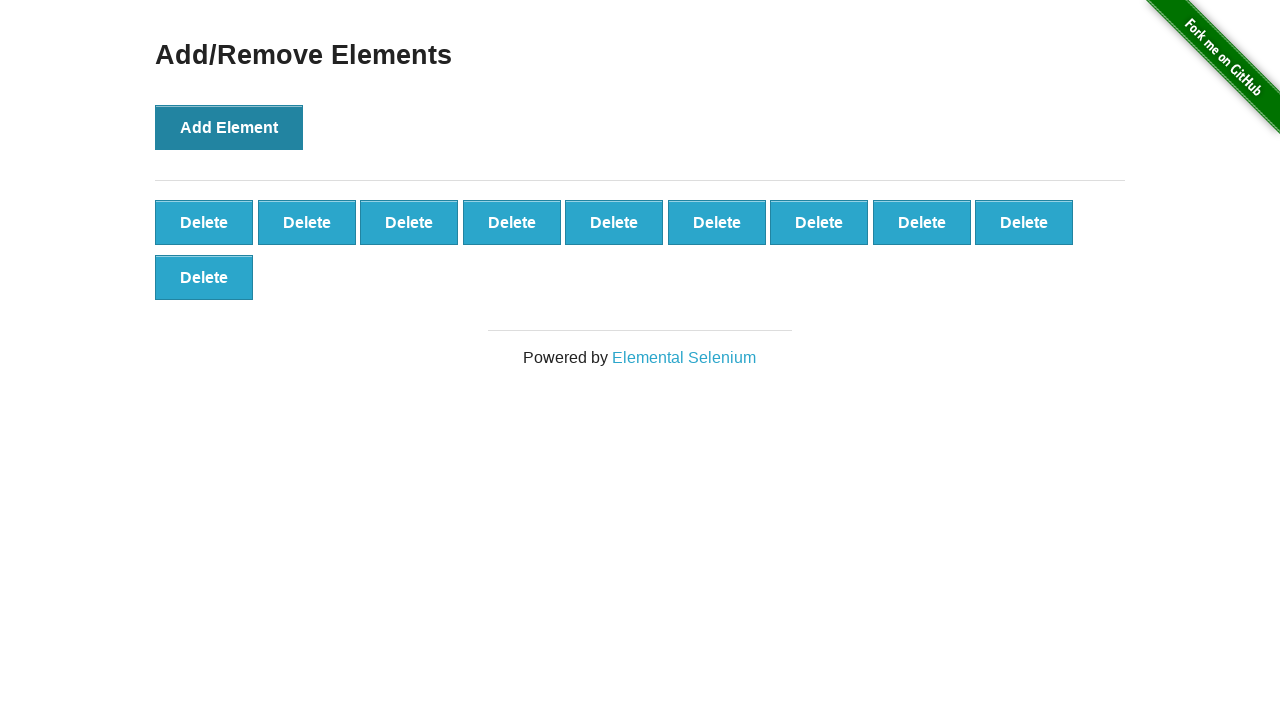